Fills and submits the registration form with valid user data

Starting URL: https://parabank.parasoft.com/parabank/index.htm

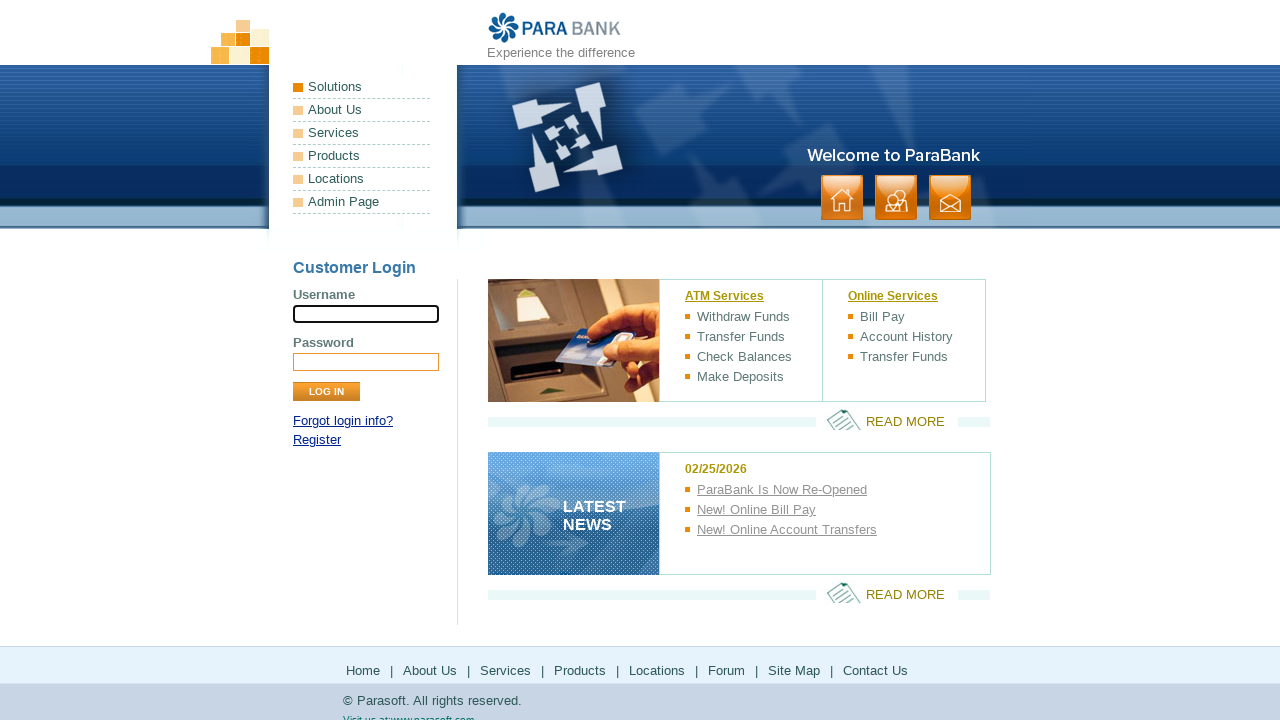

Clicked register link to navigate to registration page at (317, 440) on a[href*='register.htm']
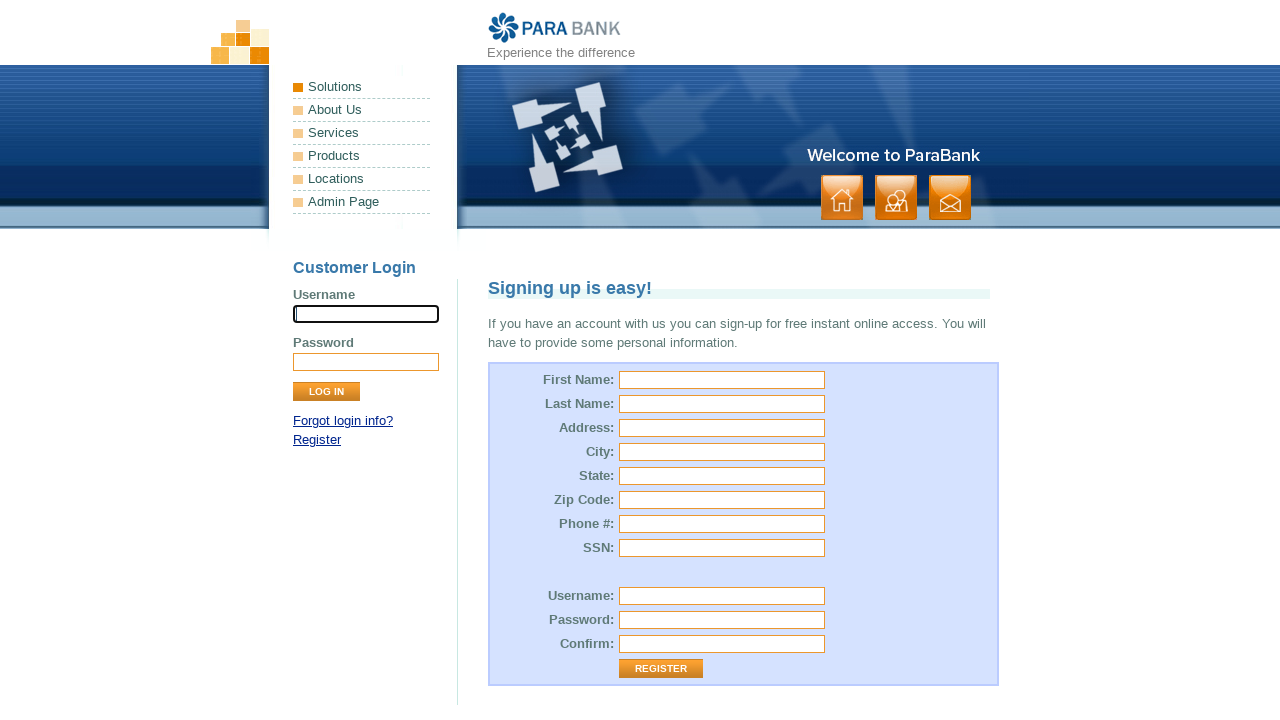

Filled first name field with 'John' on input[id='customer.firstName']
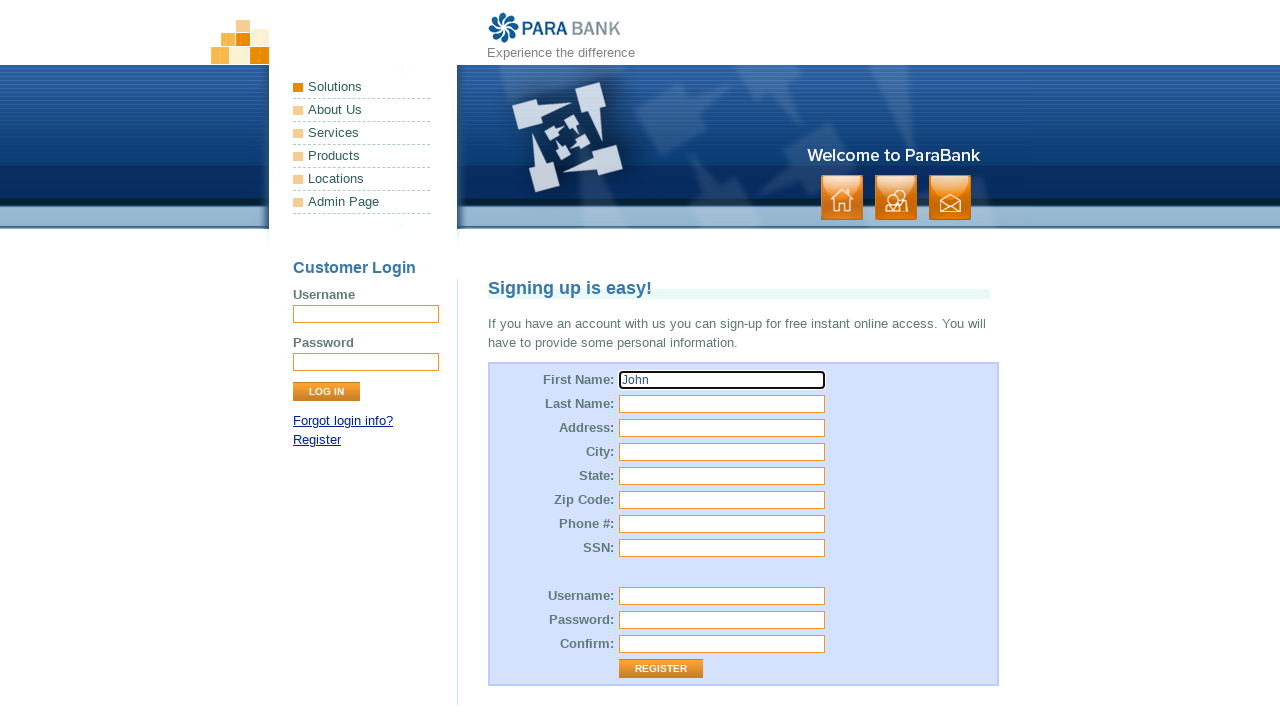

Filled last name field with 'Smith' on input[id='customer.lastName']
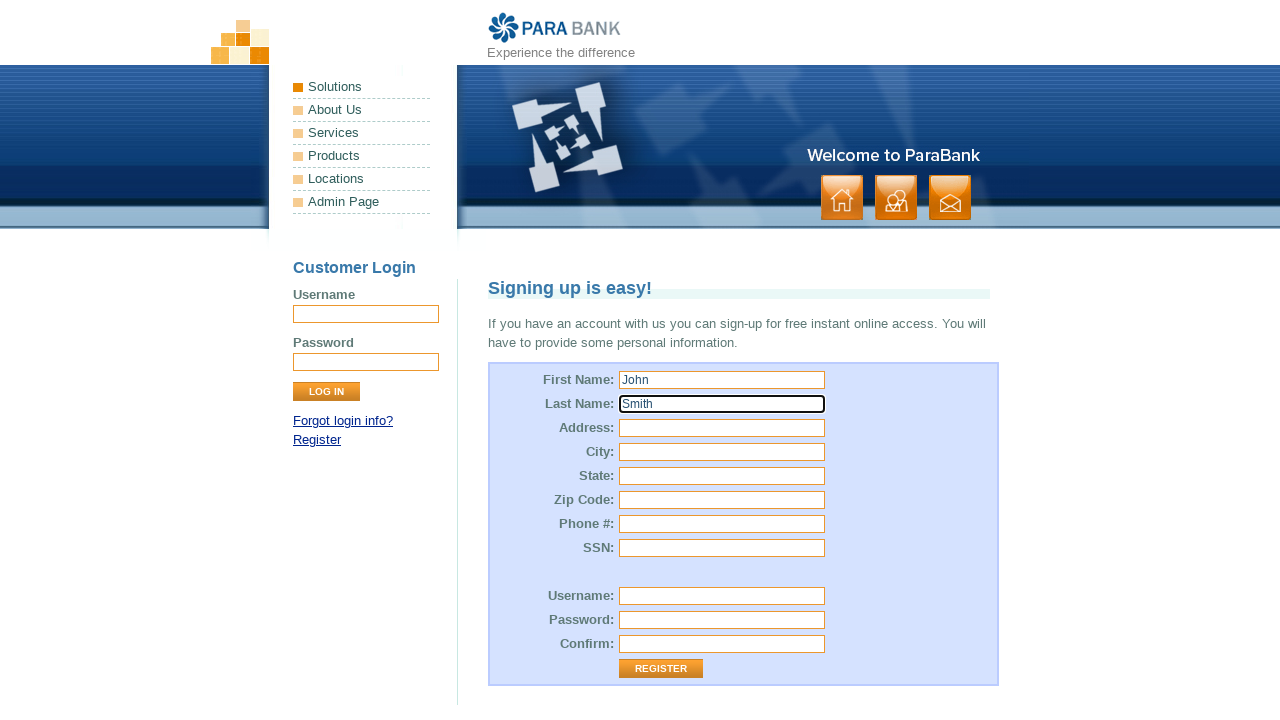

Filled street address field with '123 Main Street' on input[id='customer.address.street']
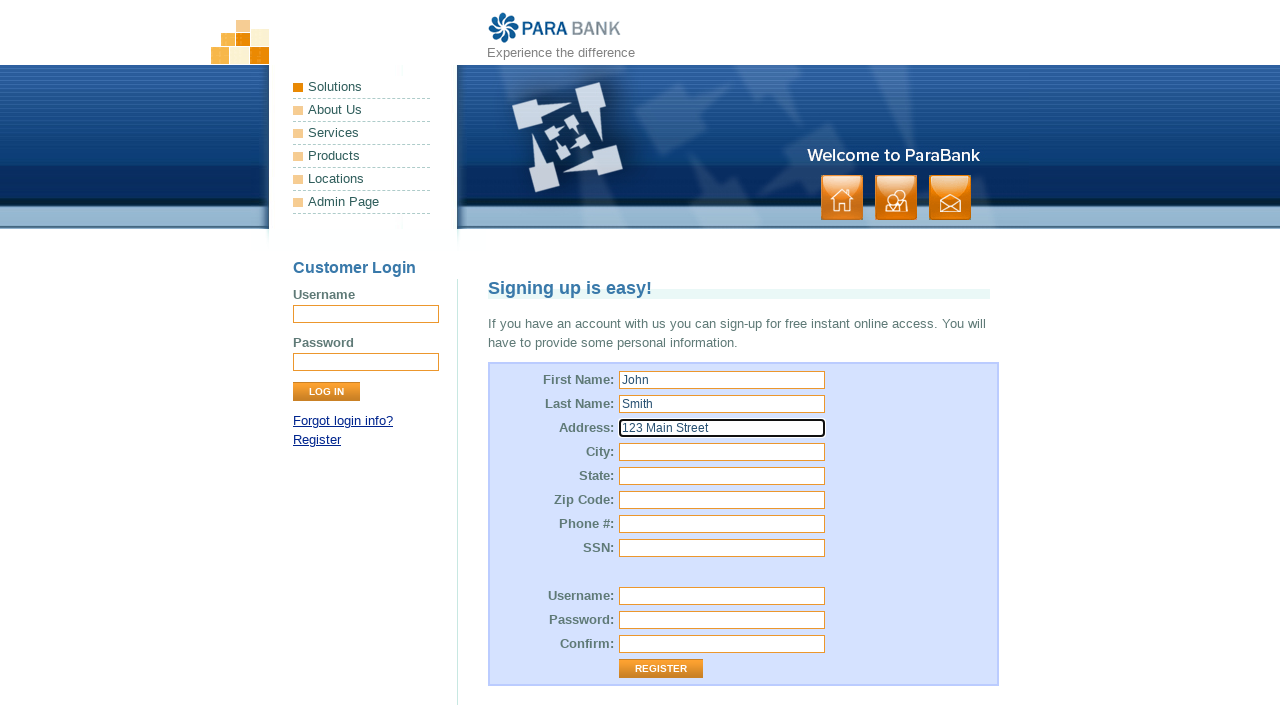

Filled city field with 'New York' on input[id='customer.address.city']
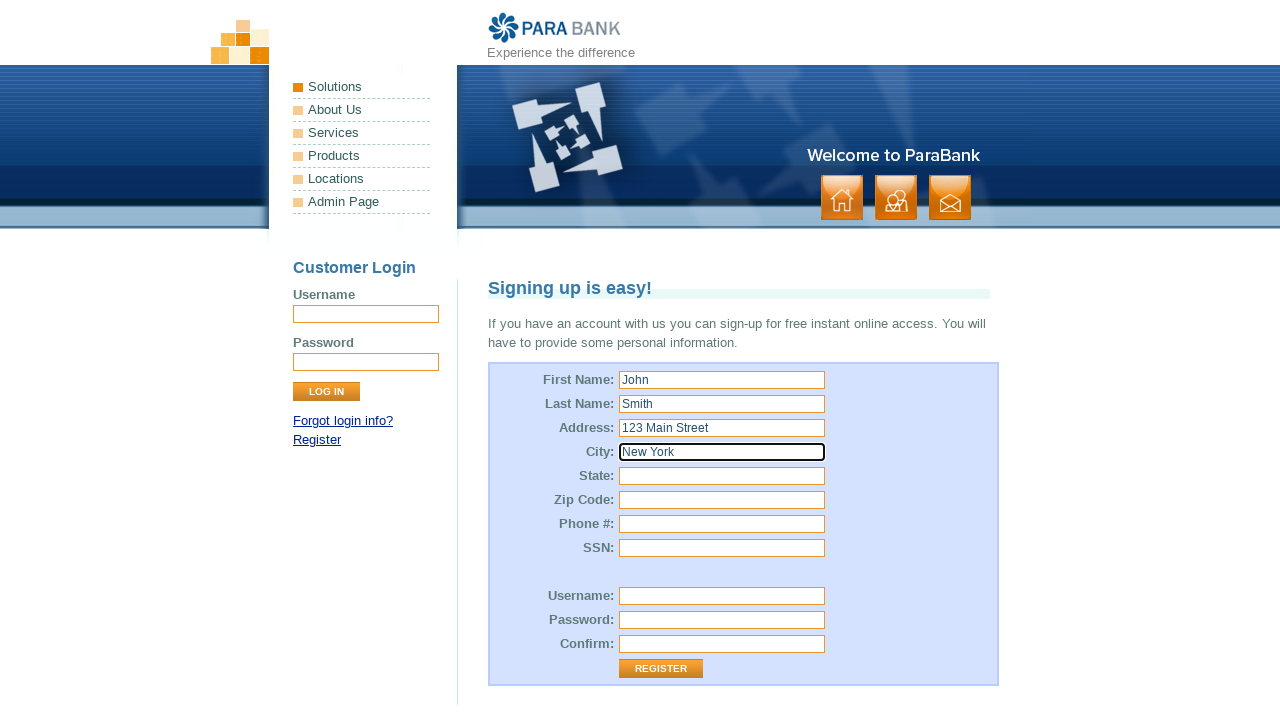

Filled state field with 'NY' on input[id='customer.address.state']
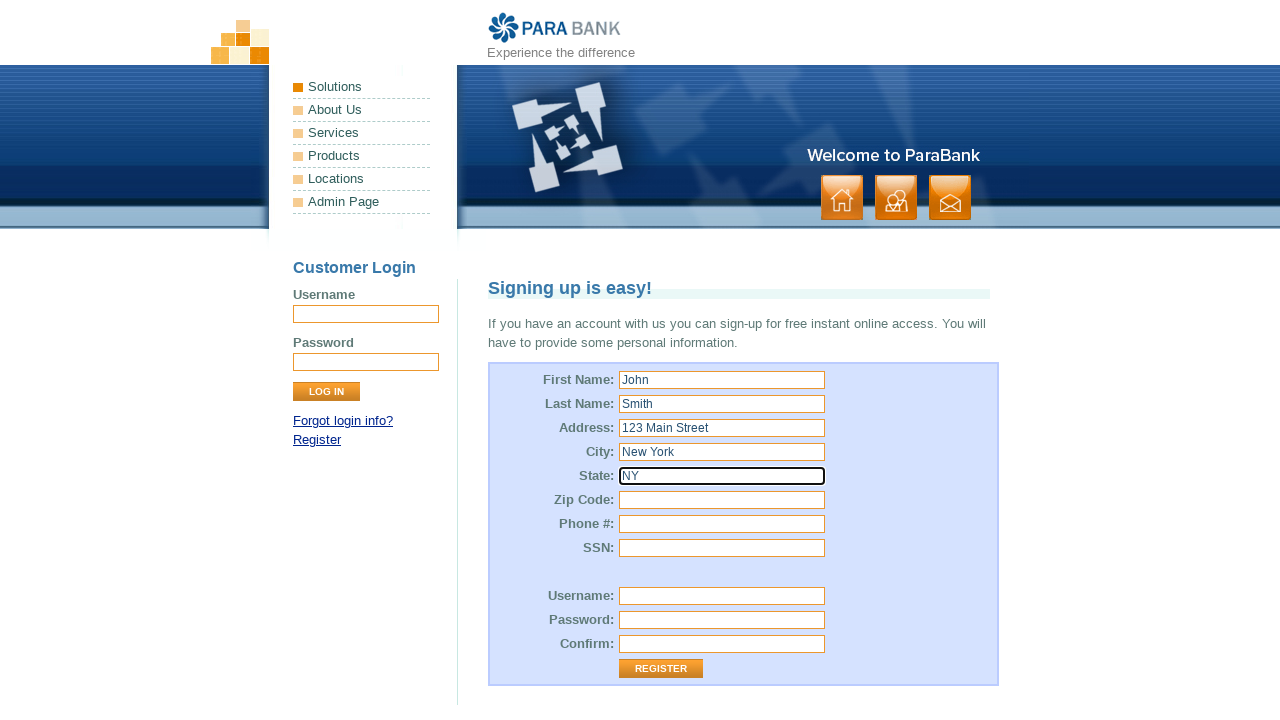

Filled zip code field with '10001' on input[id='customer.address.zipCode']
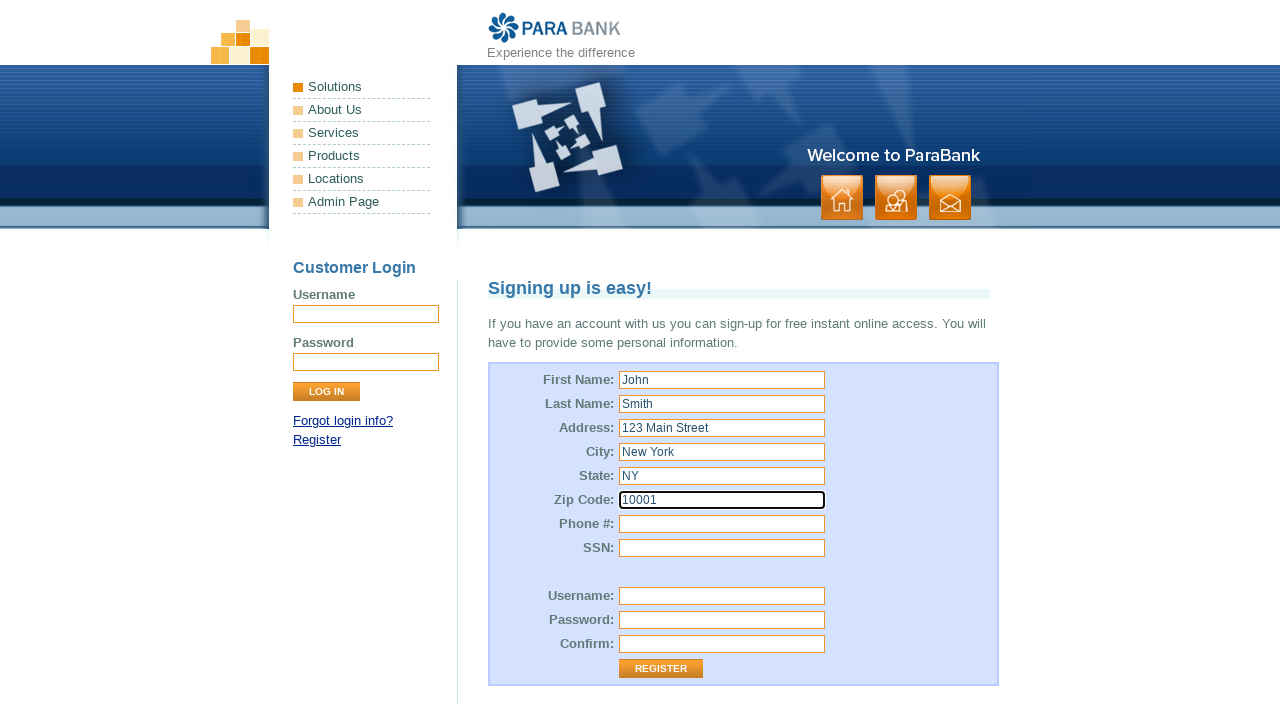

Filled phone number field with '555-123-4567' on input[id='customer.phoneNumber']
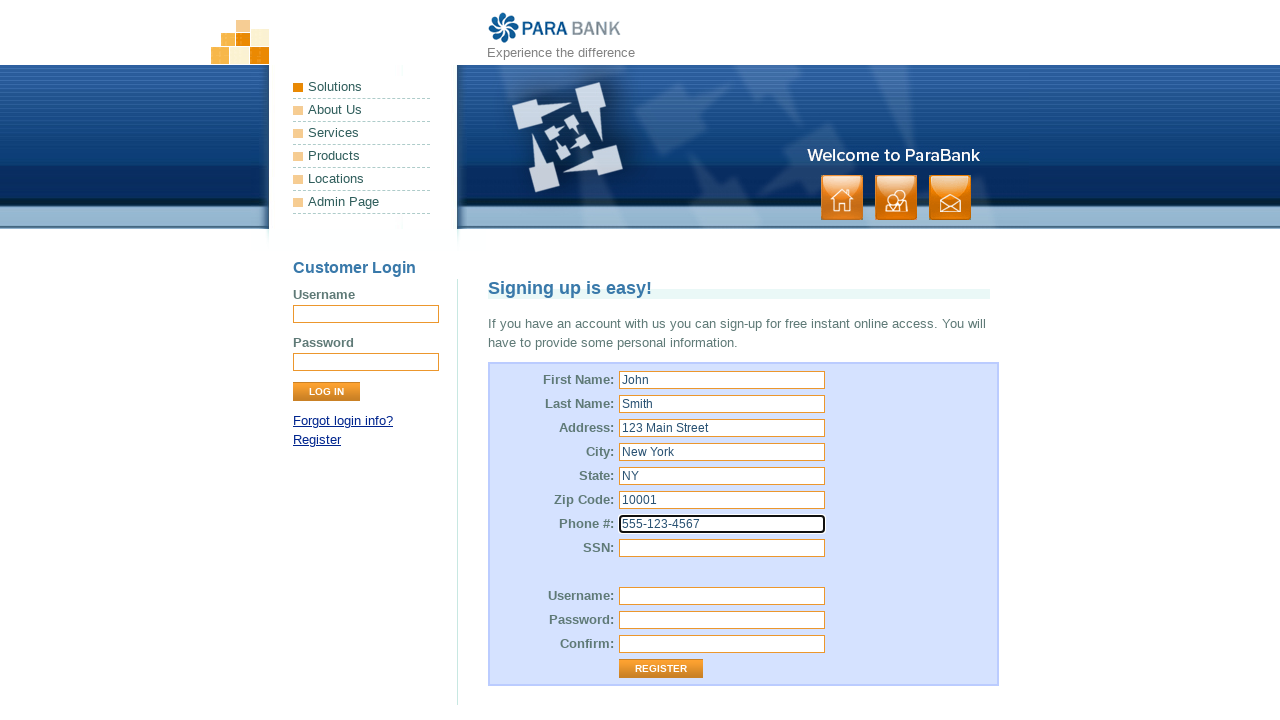

Filled SSN field with '123-45-6789' on input[id='customer.ssn']
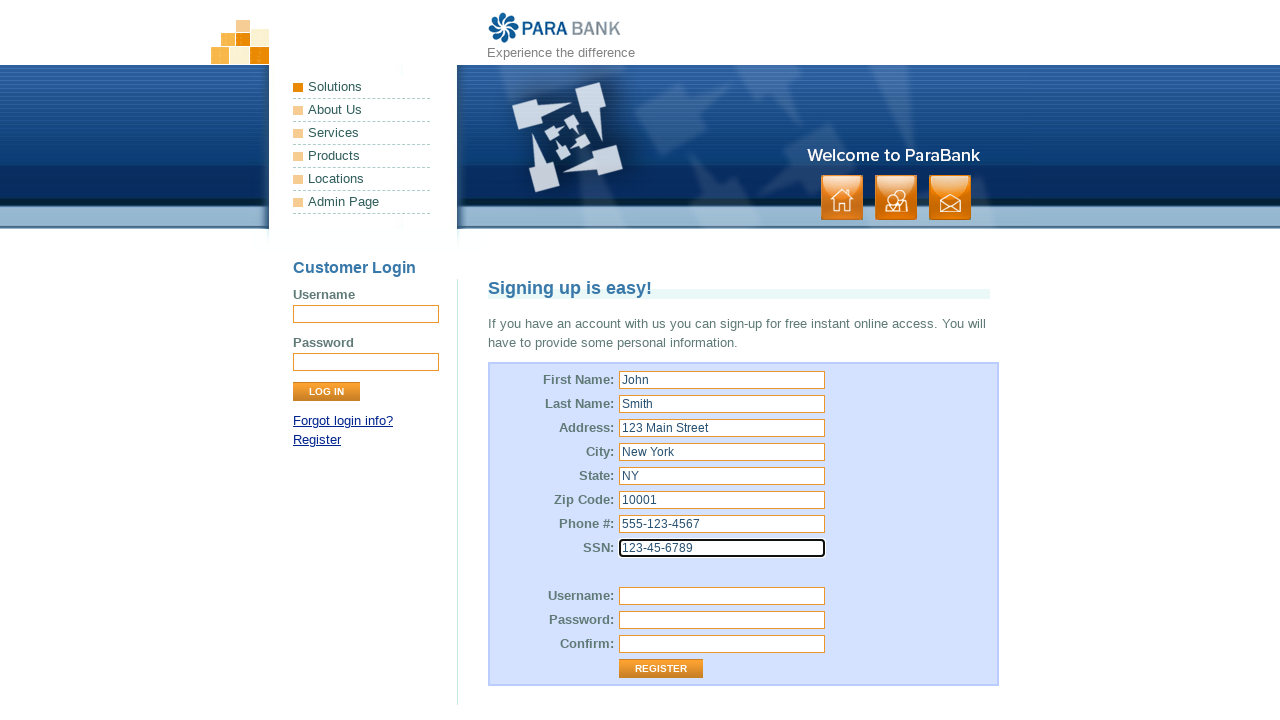

Filled username field with 'testuser2024' on input[id='customer.username']
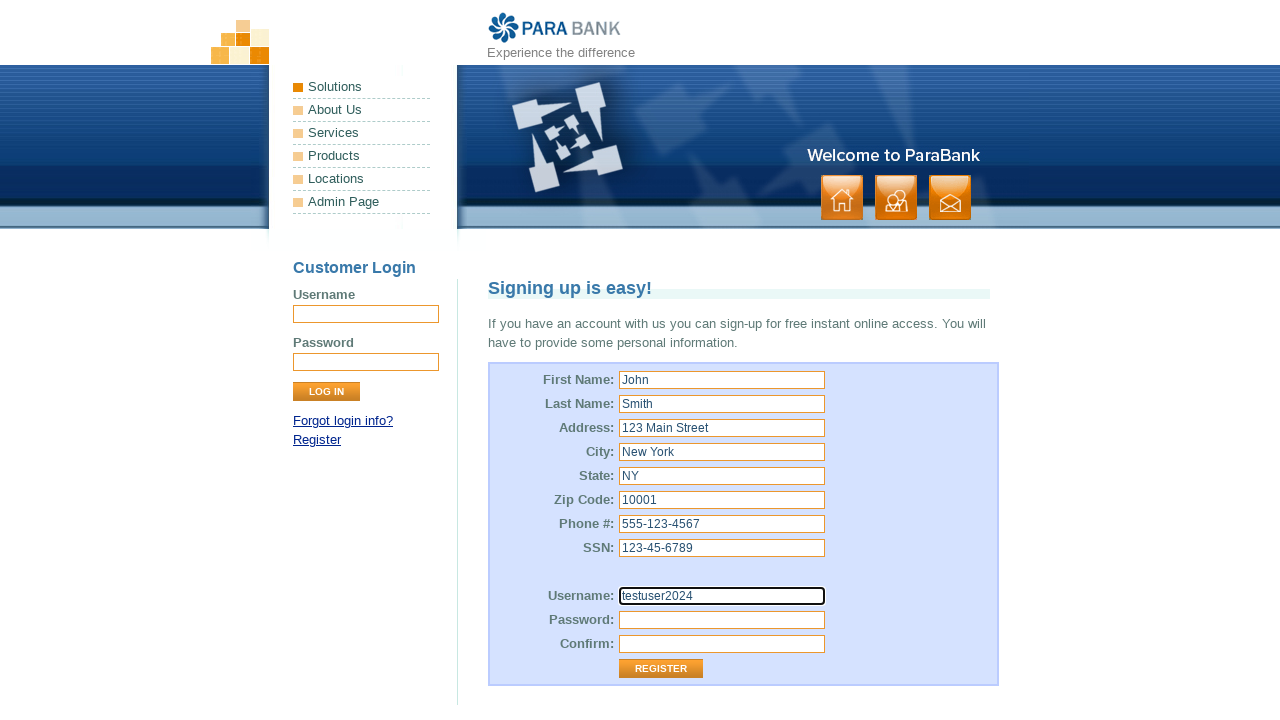

Filled password field with 'TestPass123!' on input[id='customer.password']
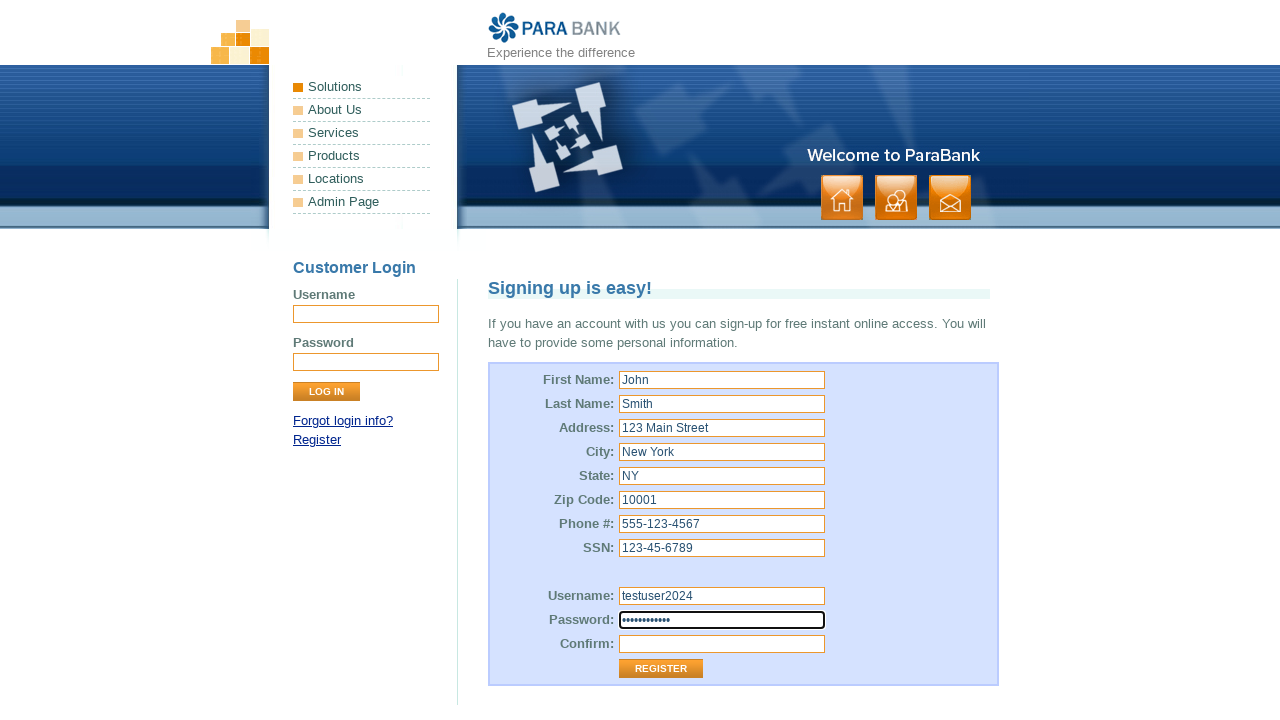

Filled repeated password field with 'TestPass123!' on input[id='repeatedPassword']
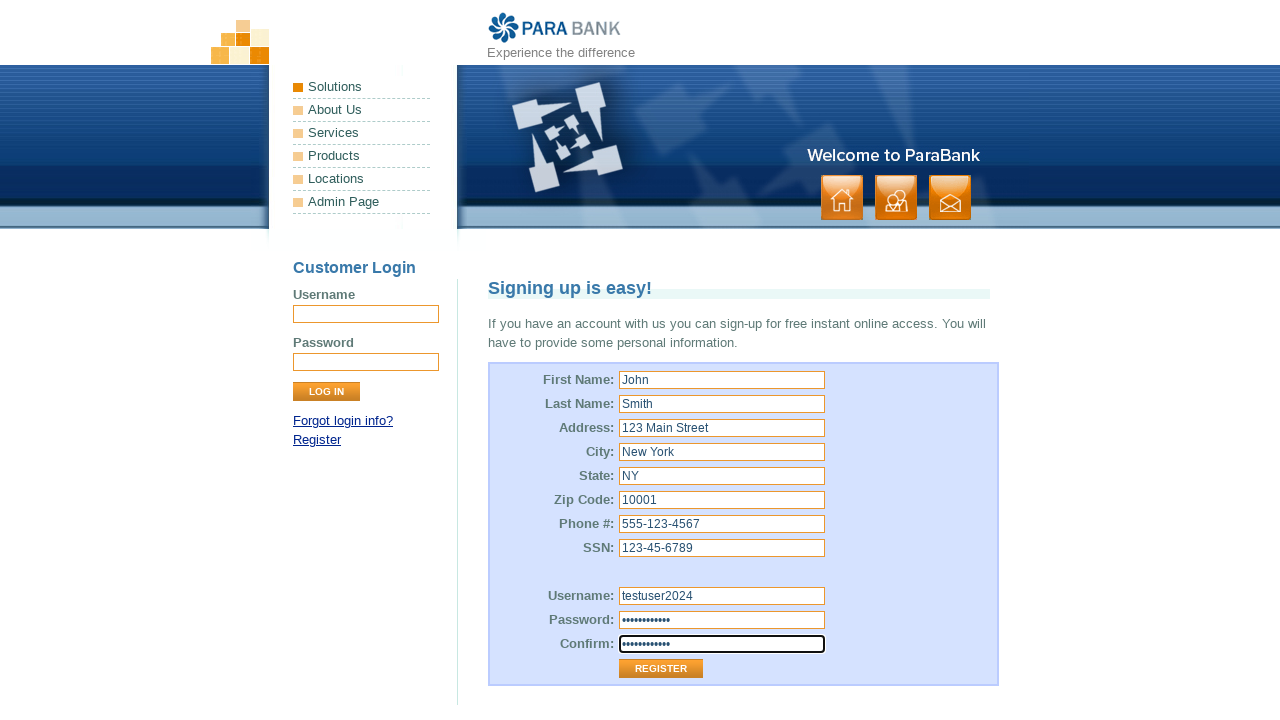

Clicked Register button to submit the registration form at (661, 669) on input[value='Register']
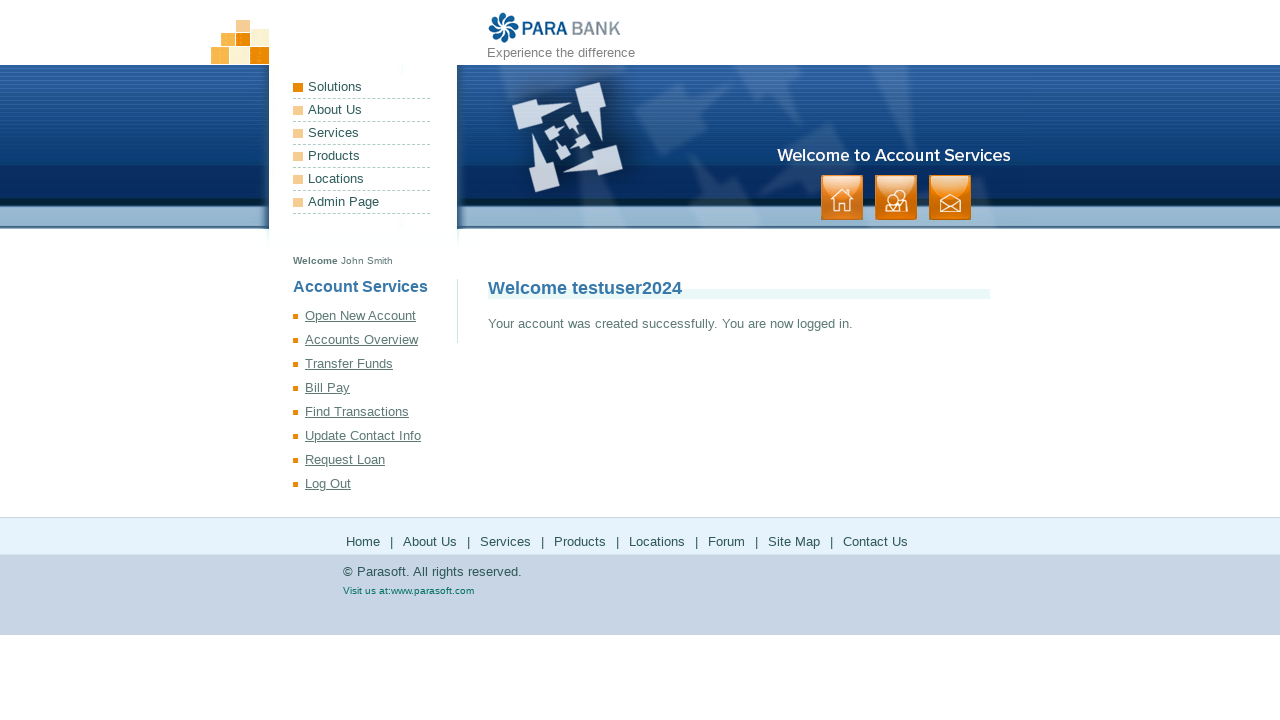

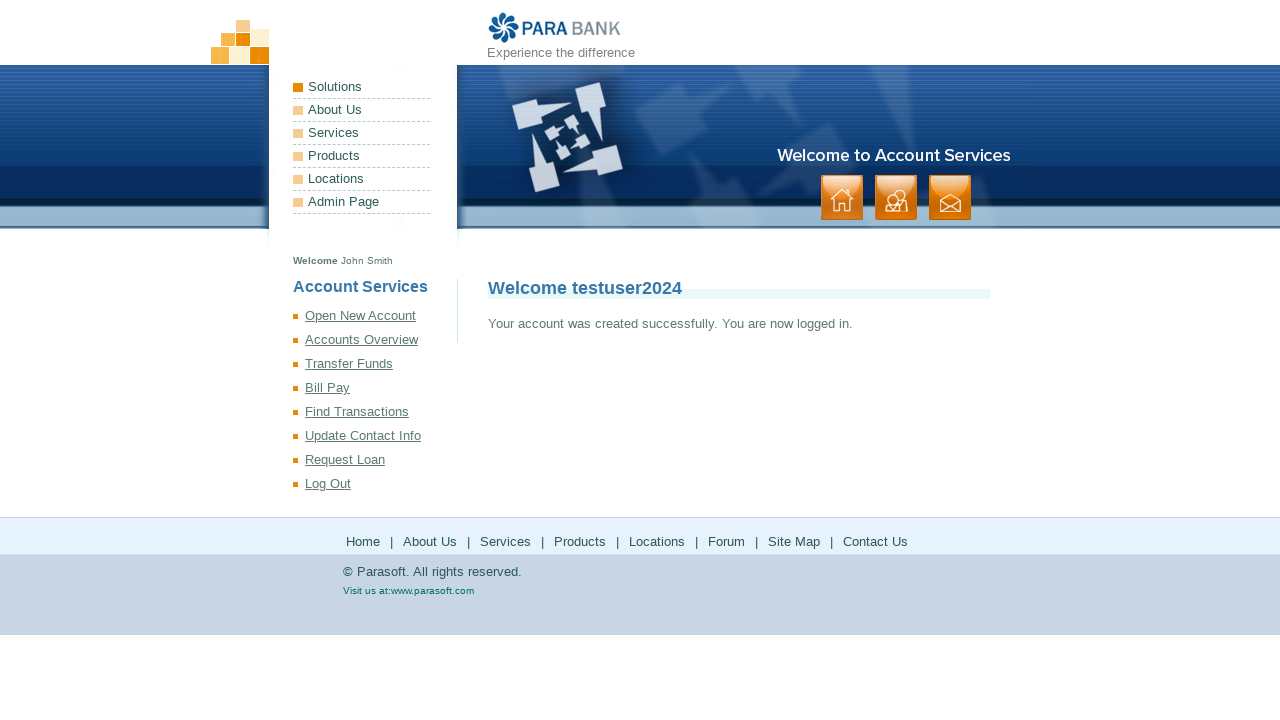